Tests dynamic element addition and removal functionality by clicking Add Element button multiple times and verifying the Delete buttons are created

Starting URL: http://the-internet.herokuapp.com/add_remove_elements/

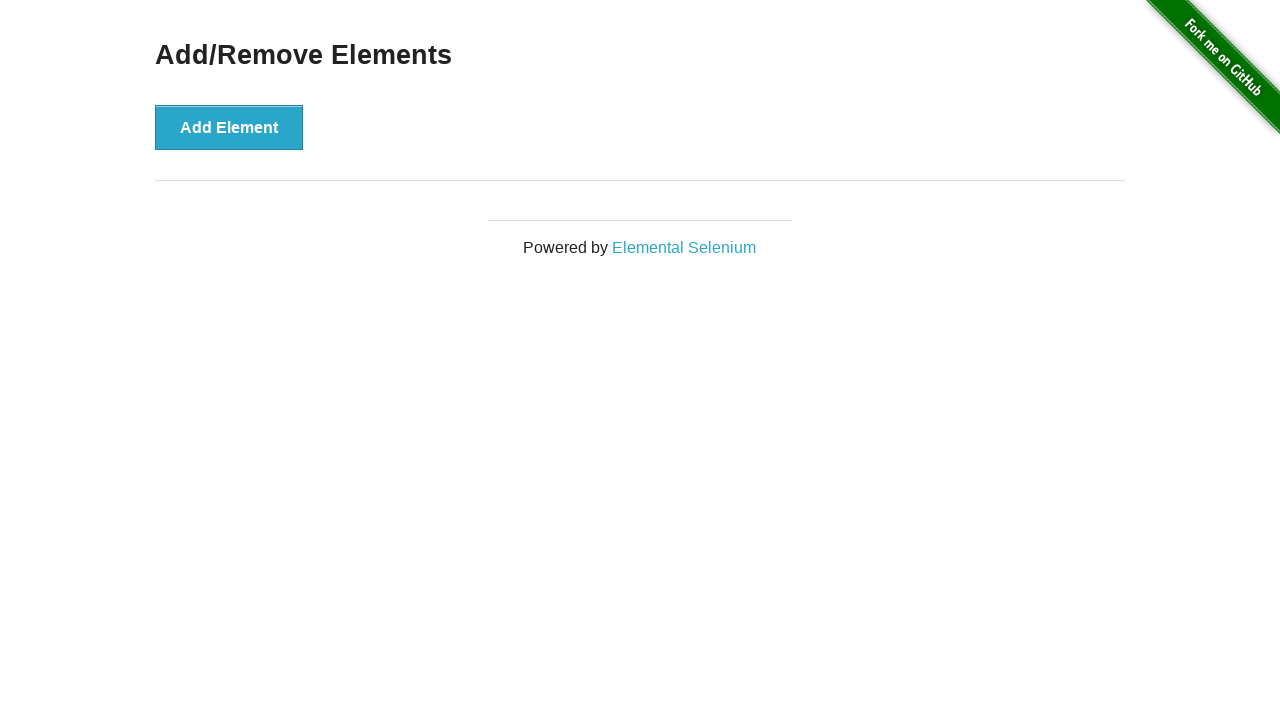

Navigated to Add/Remove Elements page
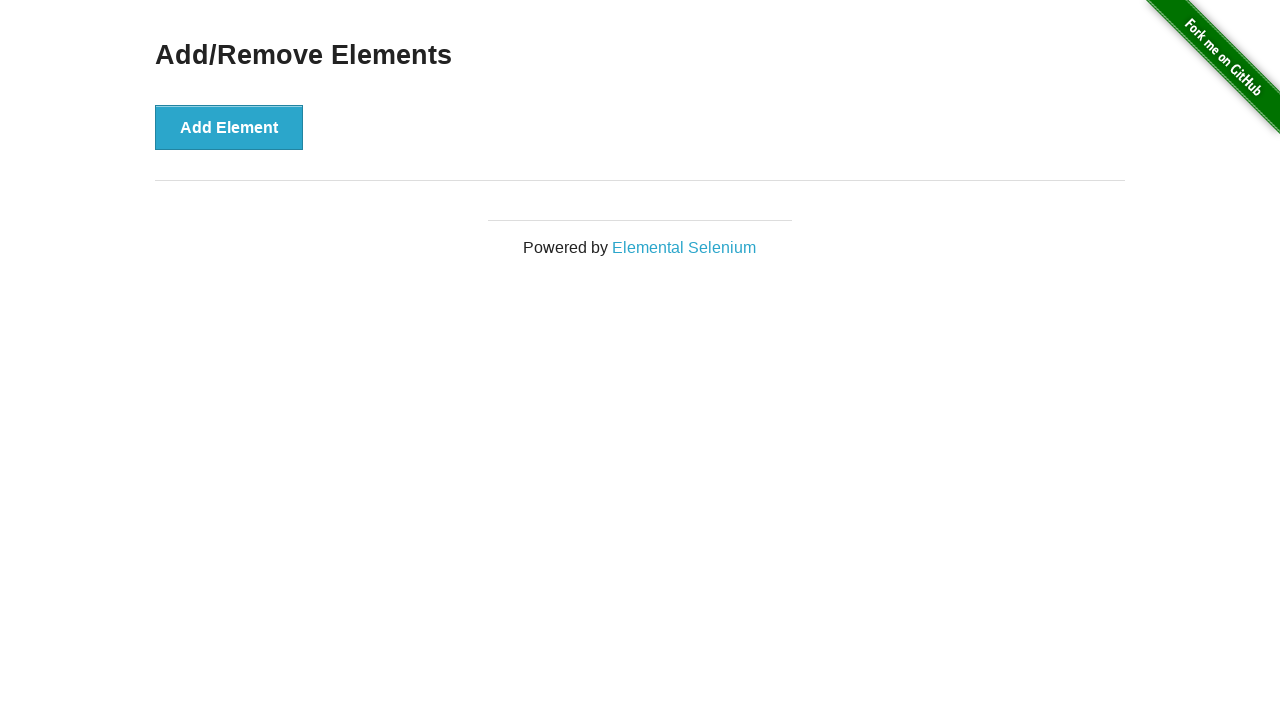

Clicked Add Element button (iteration 1) at (229, 127) on xpath=//button[text()="Add Element"]
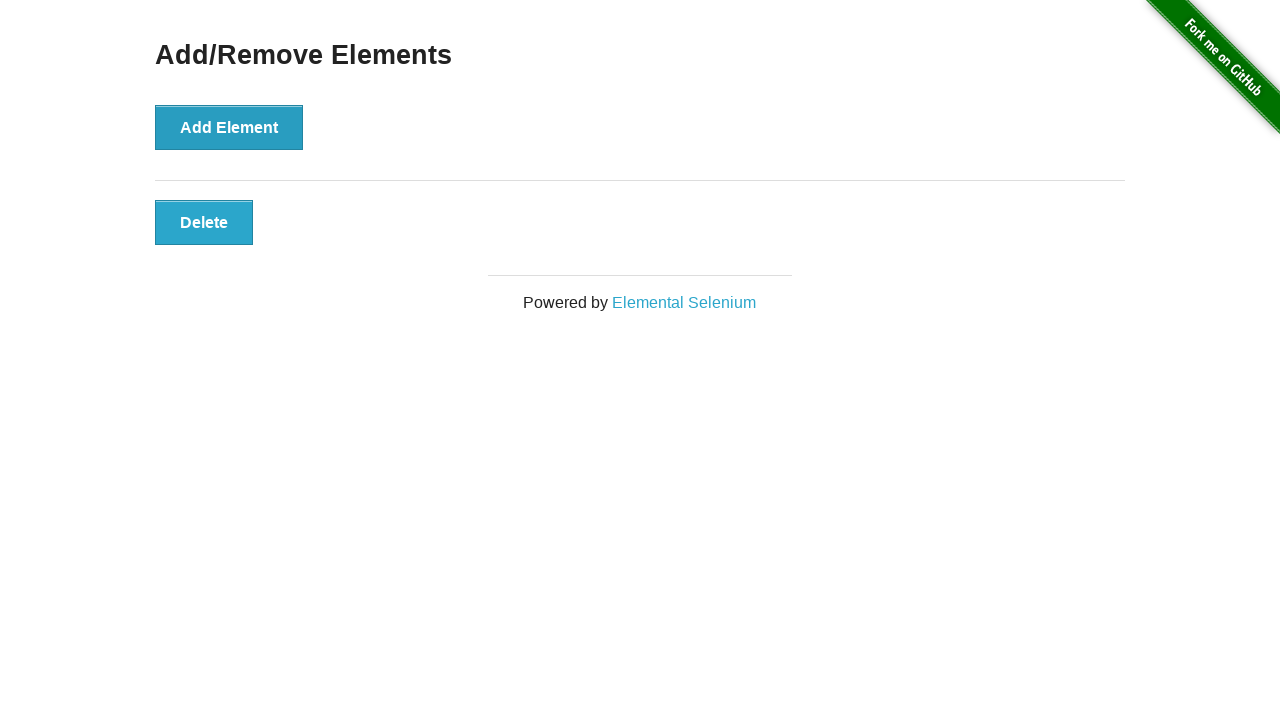

Clicked Add Element button (iteration 2) at (229, 127) on xpath=//button[text()="Add Element"]
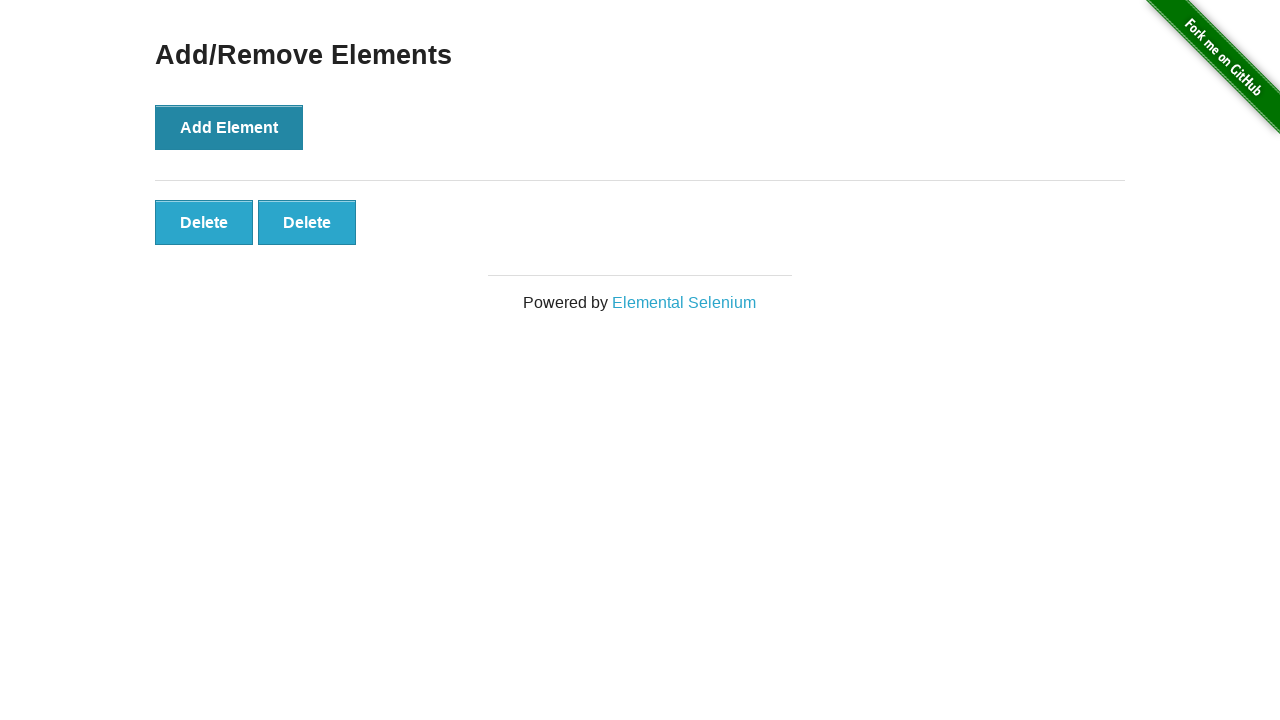

Clicked Add Element button (iteration 3) at (229, 127) on xpath=//button[text()="Add Element"]
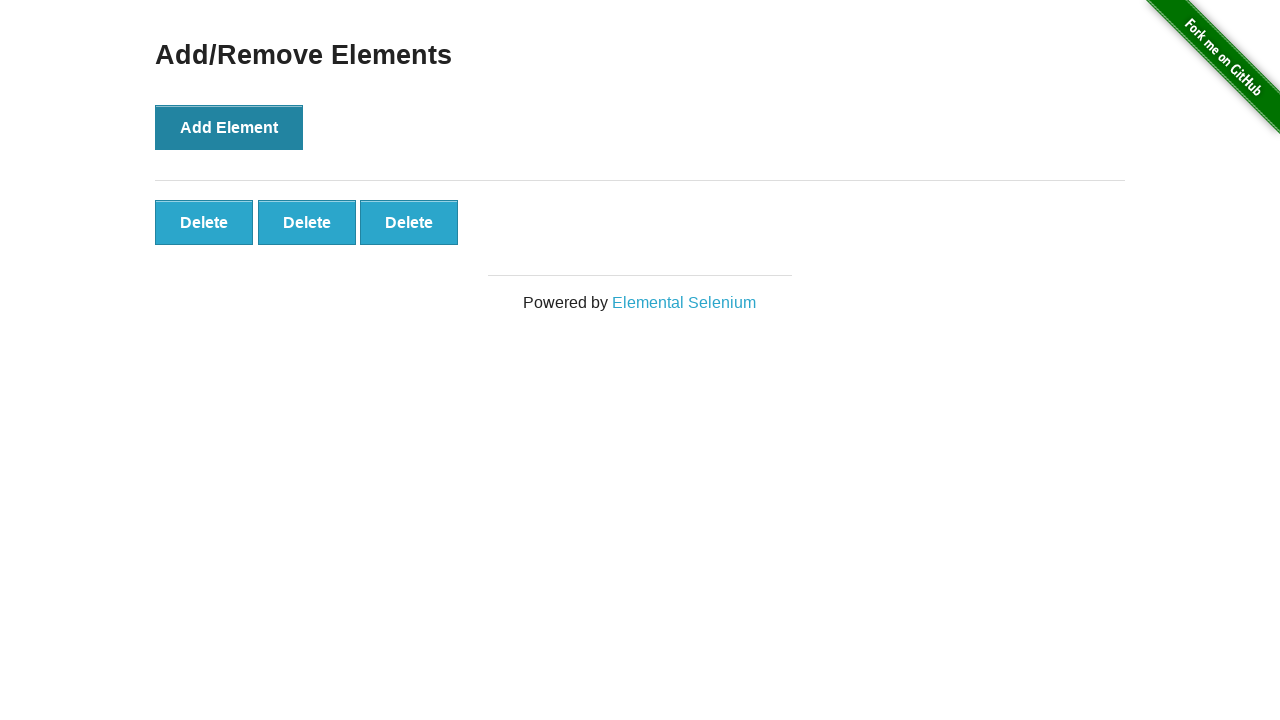

Clicked Add Element button (iteration 4) at (229, 127) on xpath=//button[text()="Add Element"]
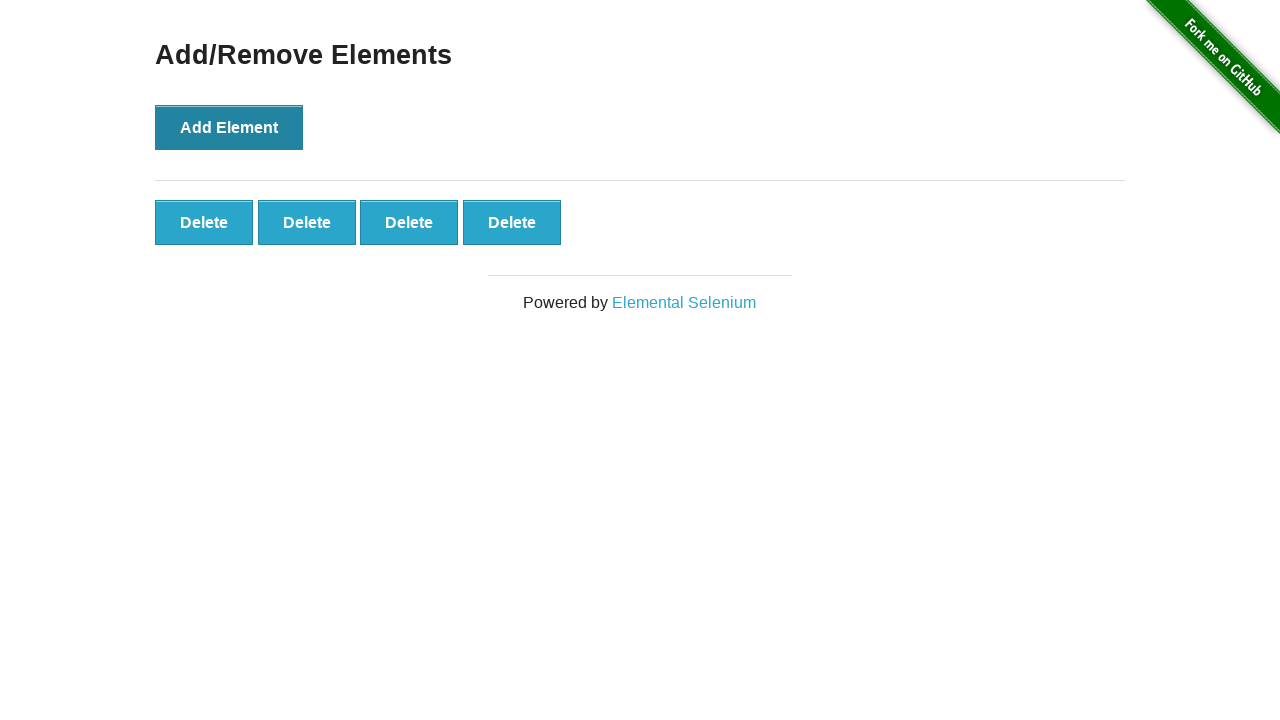

Clicked Add Element button (iteration 5) at (229, 127) on xpath=//button[text()="Add Element"]
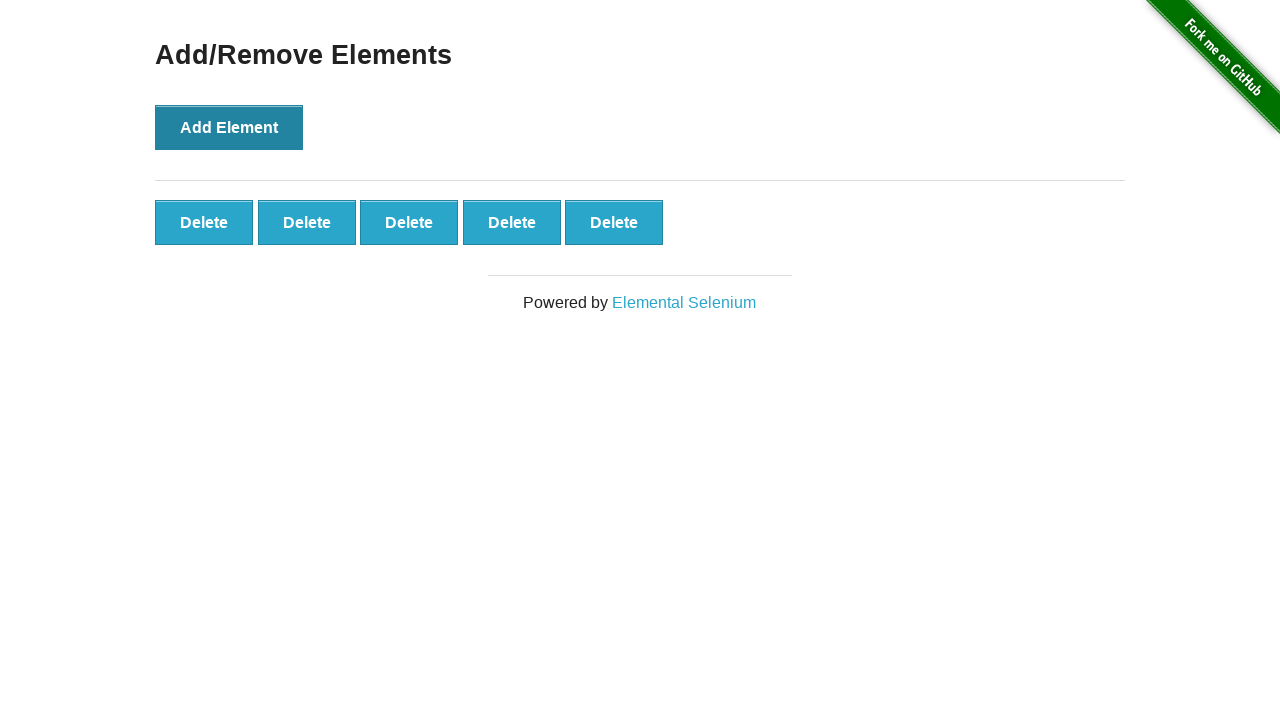

Located all Delete buttons
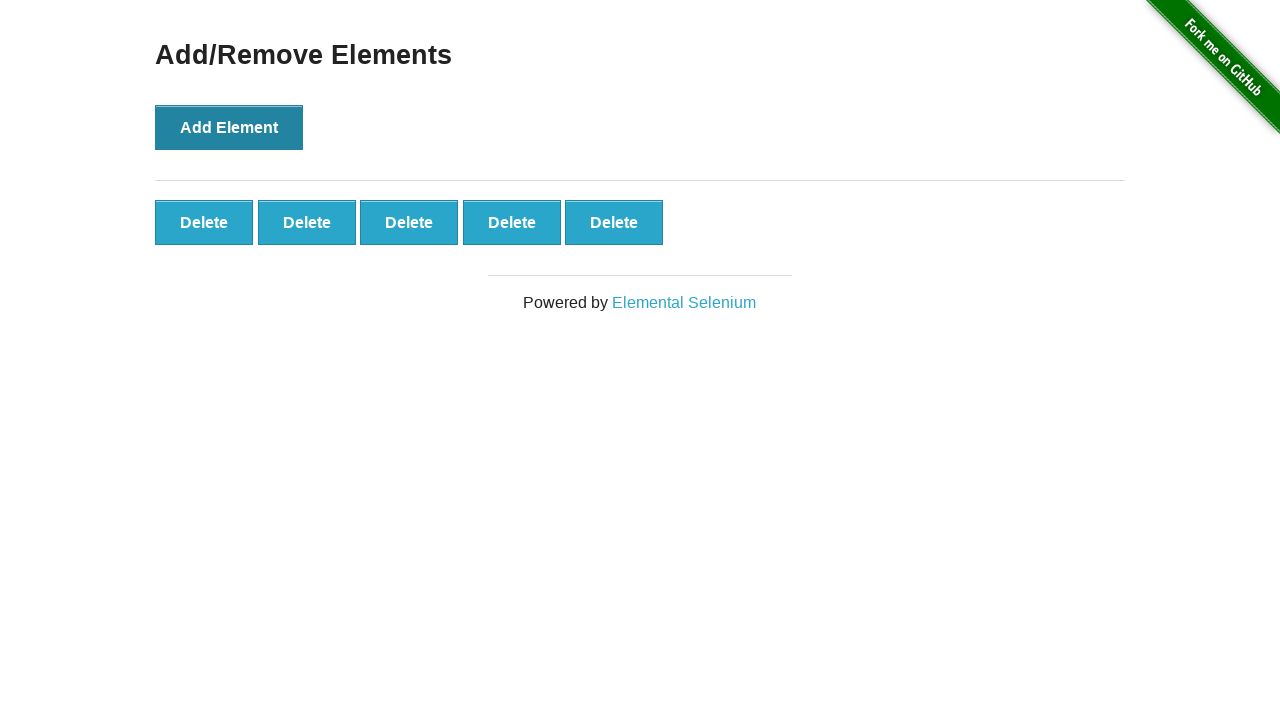

Verified that 5 Delete buttons were created
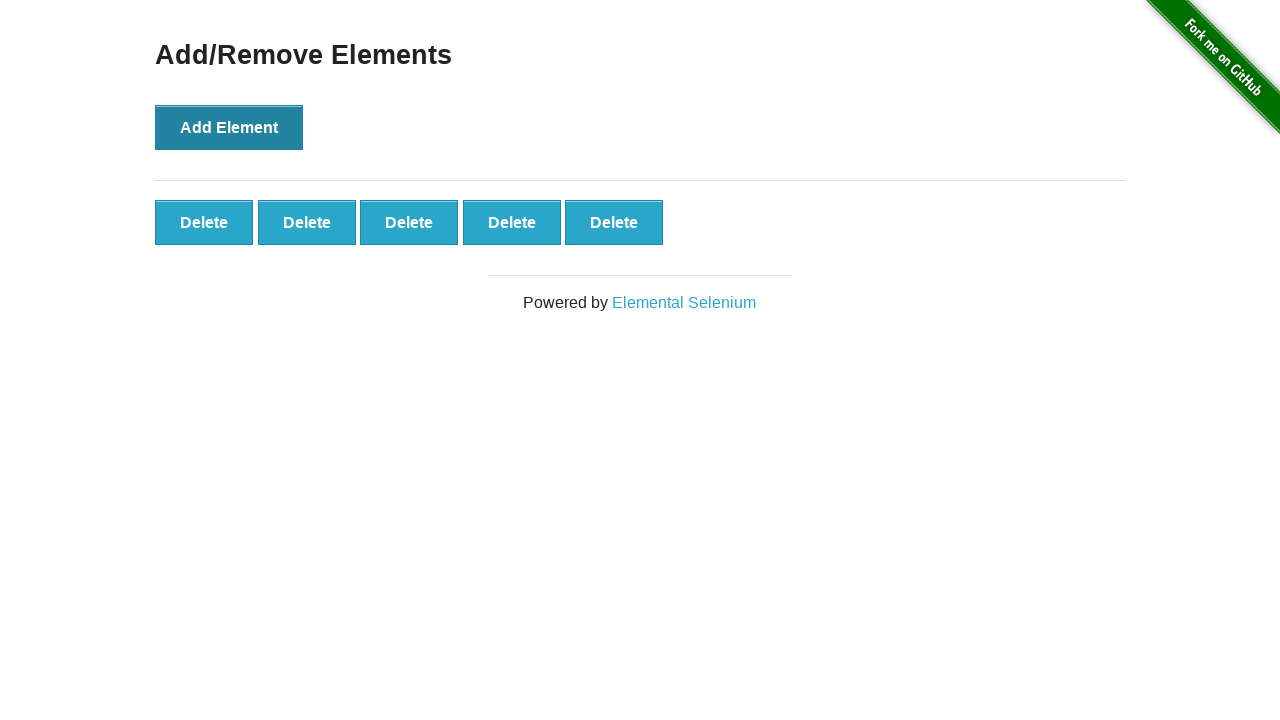

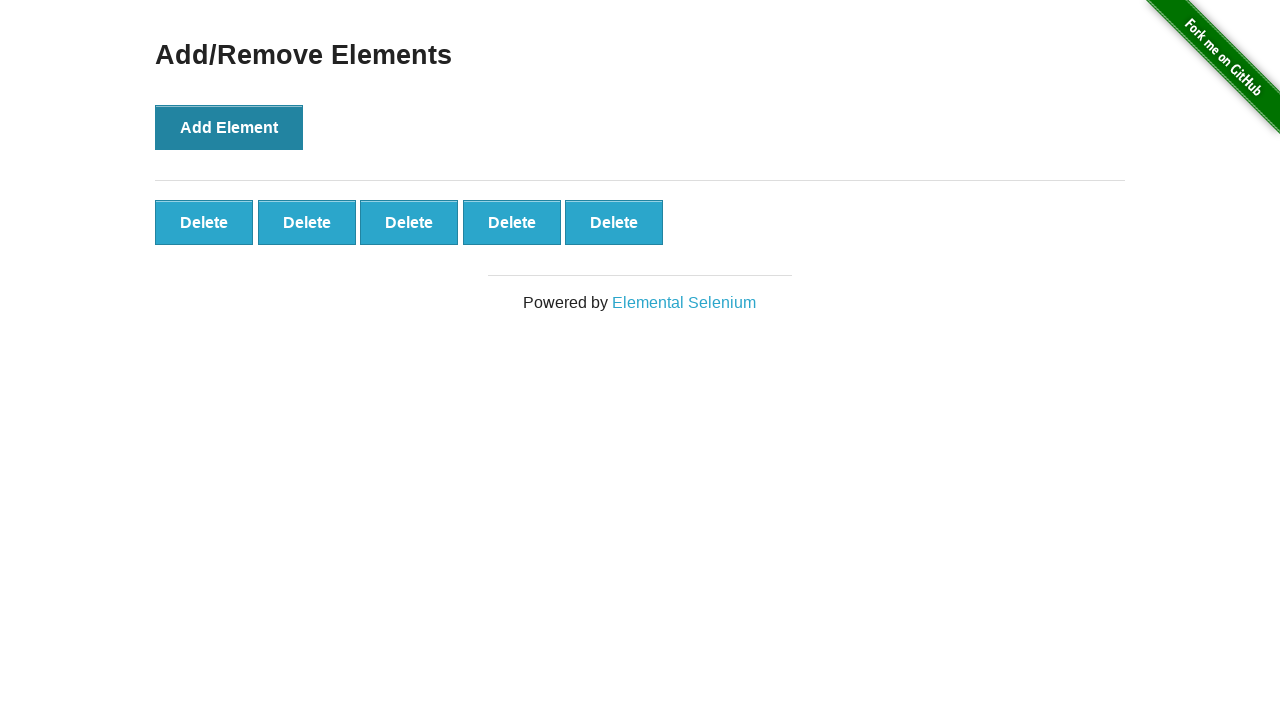